Tests that the complete all checkbox updates state when individual items are completed or cleared

Starting URL: https://demo.playwright.dev/todomvc

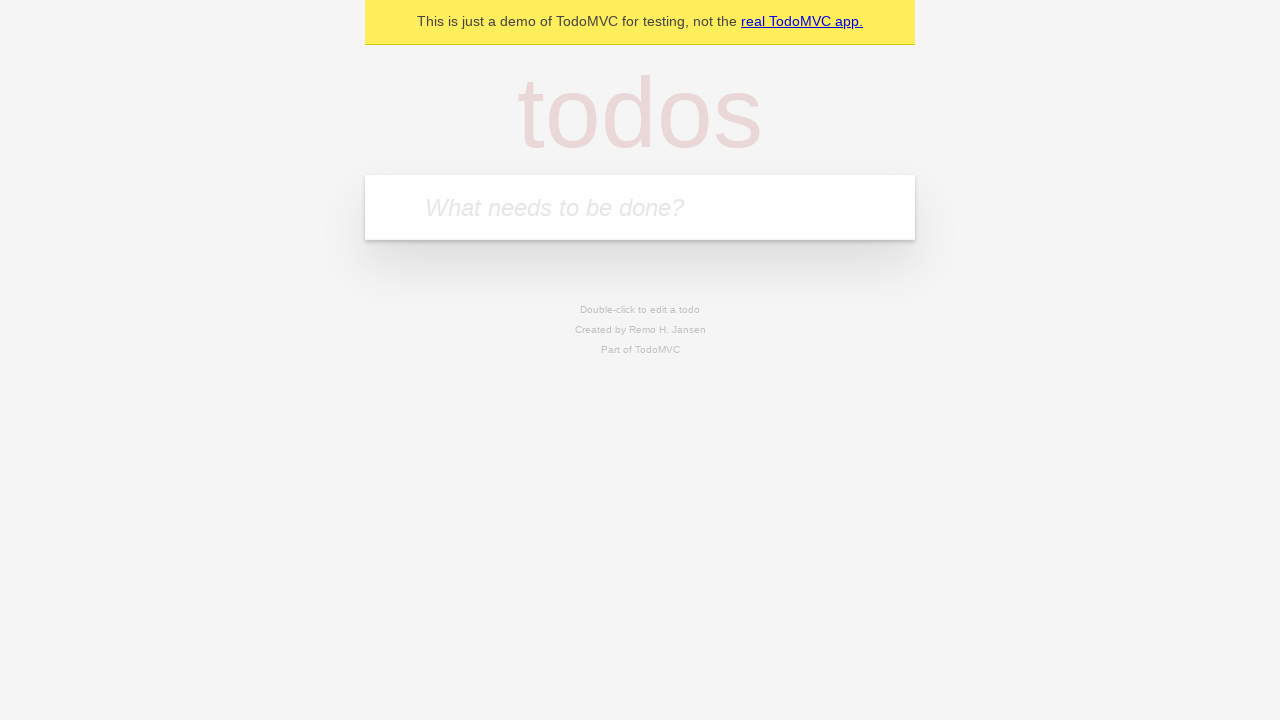

Filled new todo input with 'buy some cheese' on internal:attr=[placeholder="What needs to be done?"i]
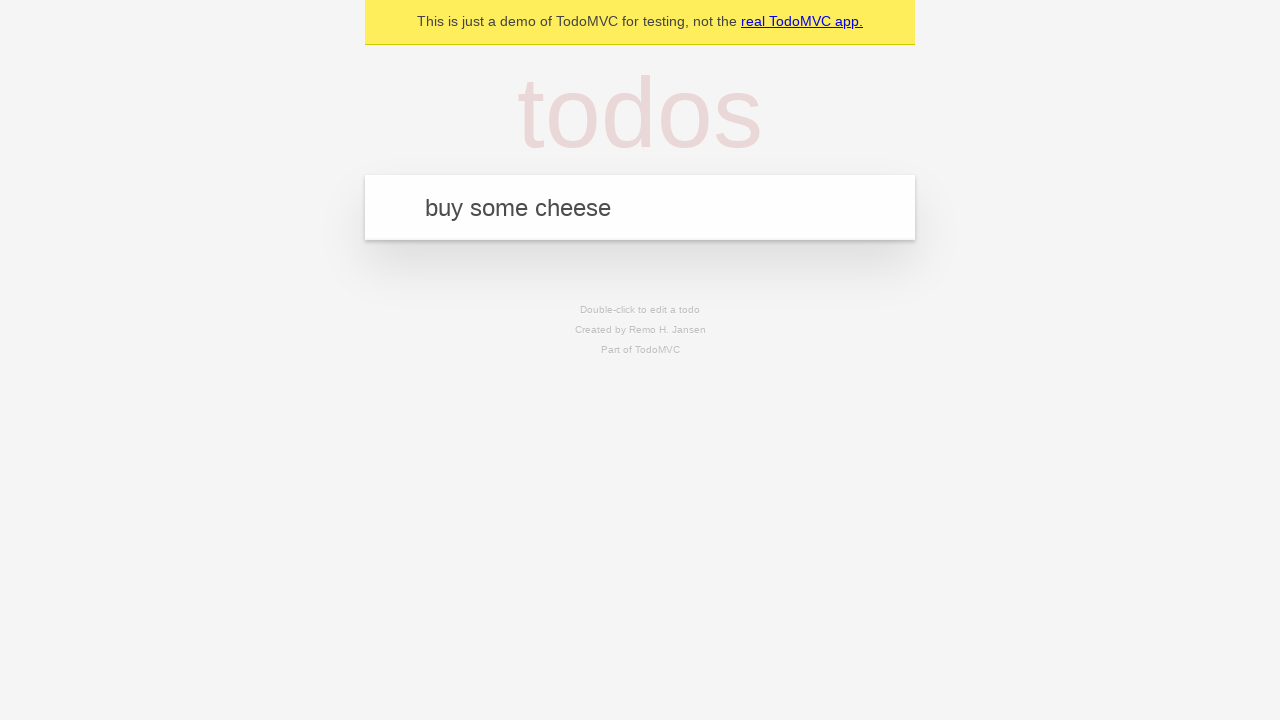

Pressed Enter to create todo 'buy some cheese' on internal:attr=[placeholder="What needs to be done?"i]
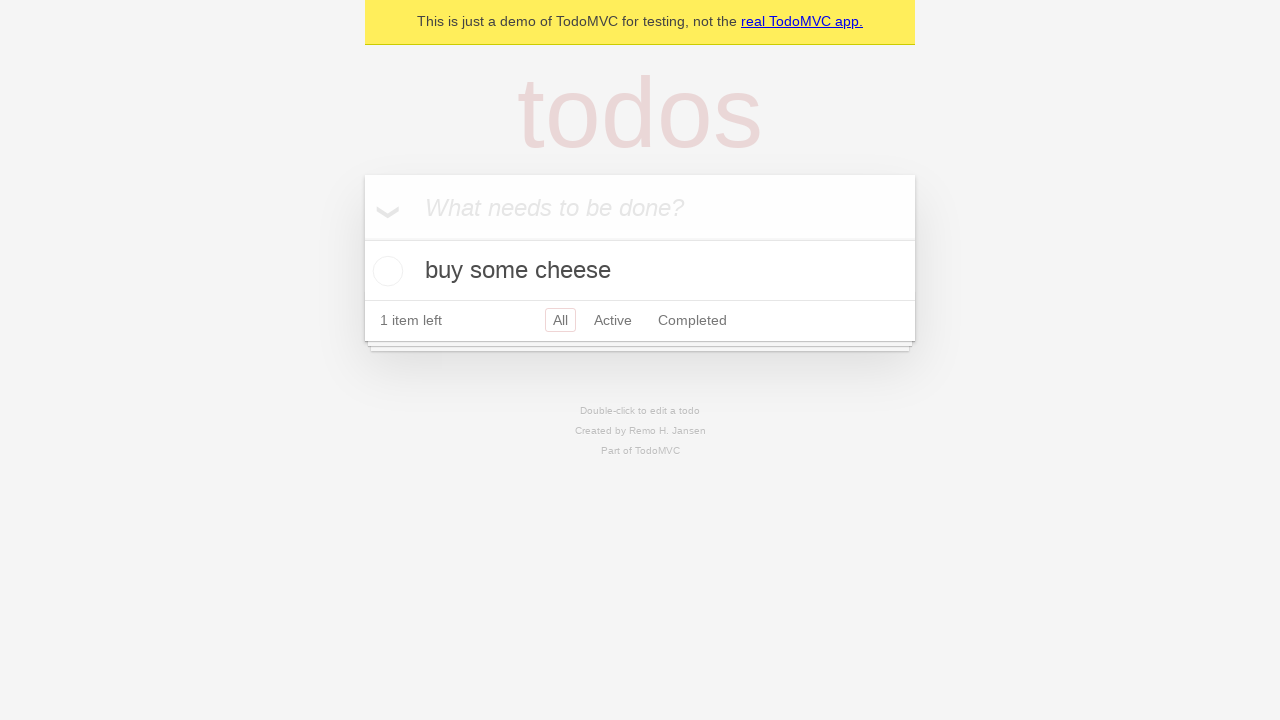

Filled new todo input with 'feed the cat' on internal:attr=[placeholder="What needs to be done?"i]
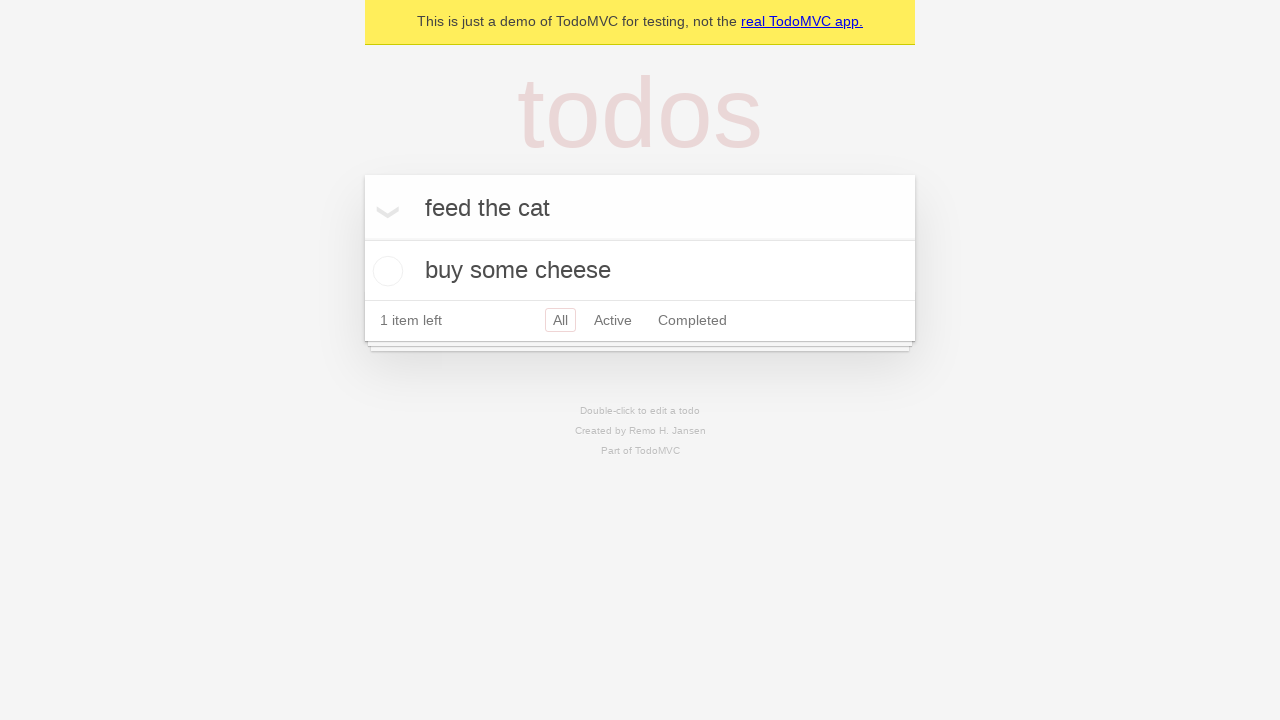

Pressed Enter to create todo 'feed the cat' on internal:attr=[placeholder="What needs to be done?"i]
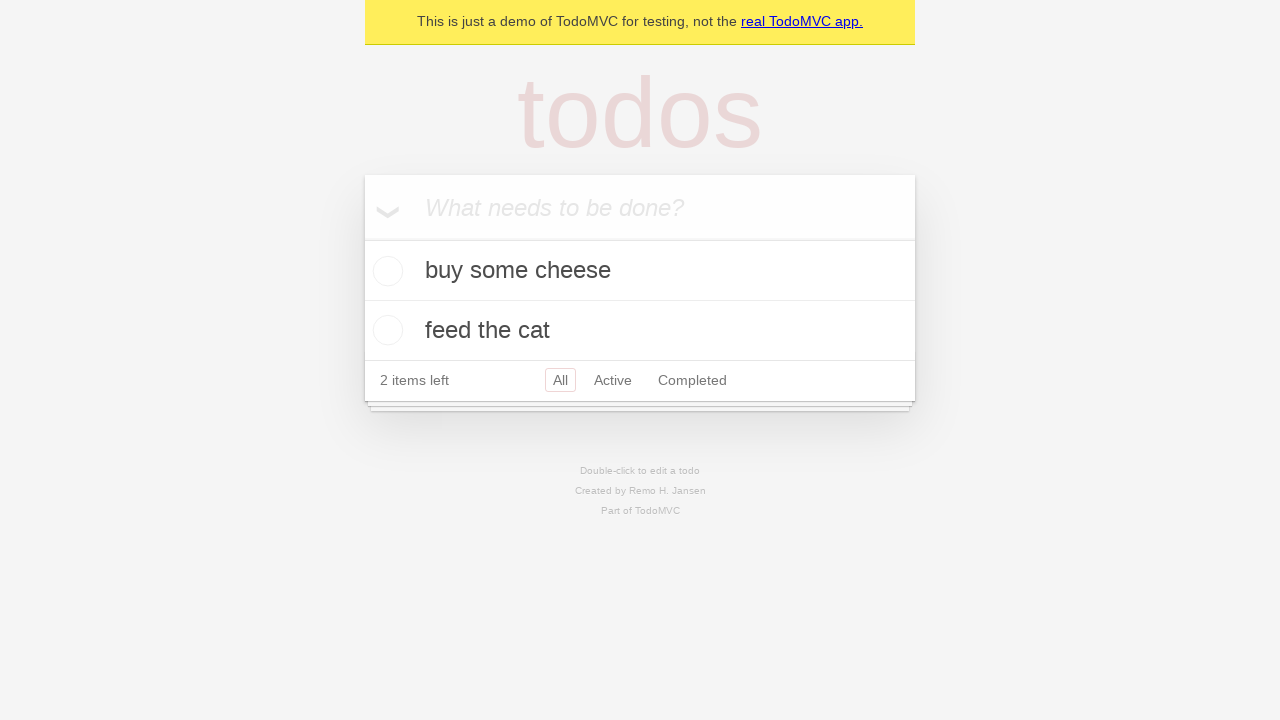

Filled new todo input with 'book a doctors appointment' on internal:attr=[placeholder="What needs to be done?"i]
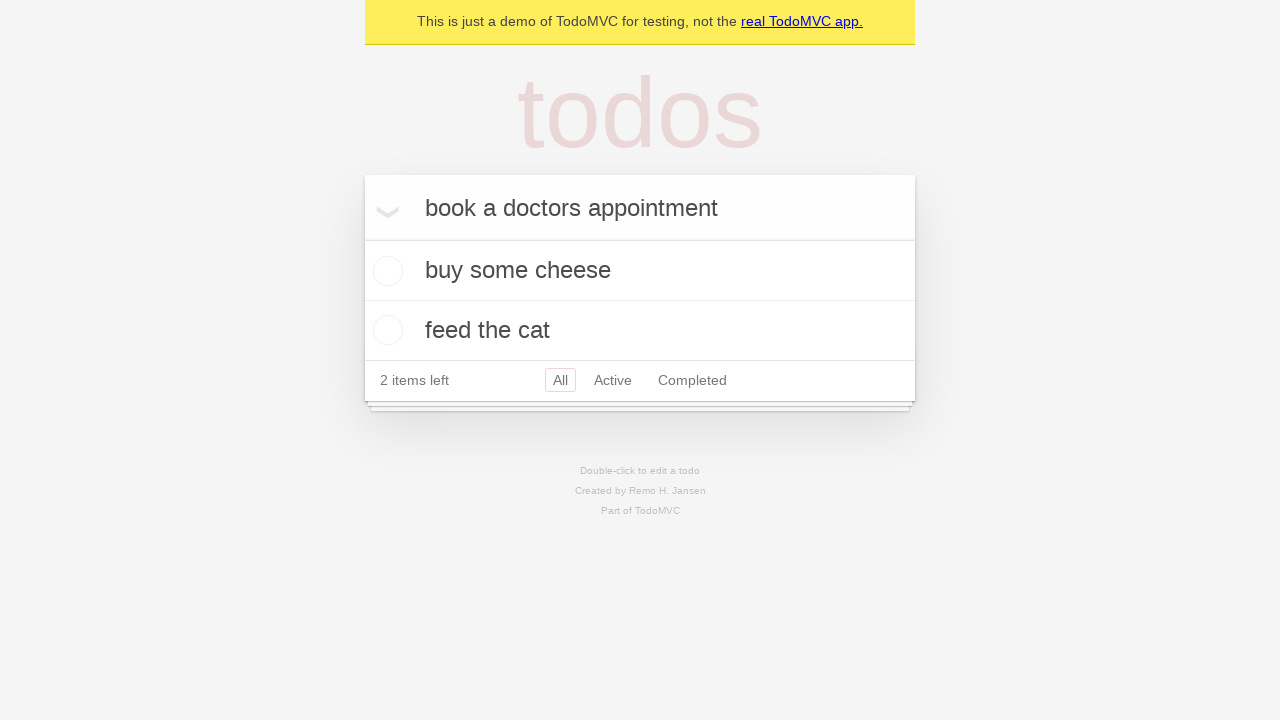

Pressed Enter to create todo 'book a doctors appointment' on internal:attr=[placeholder="What needs to be done?"i]
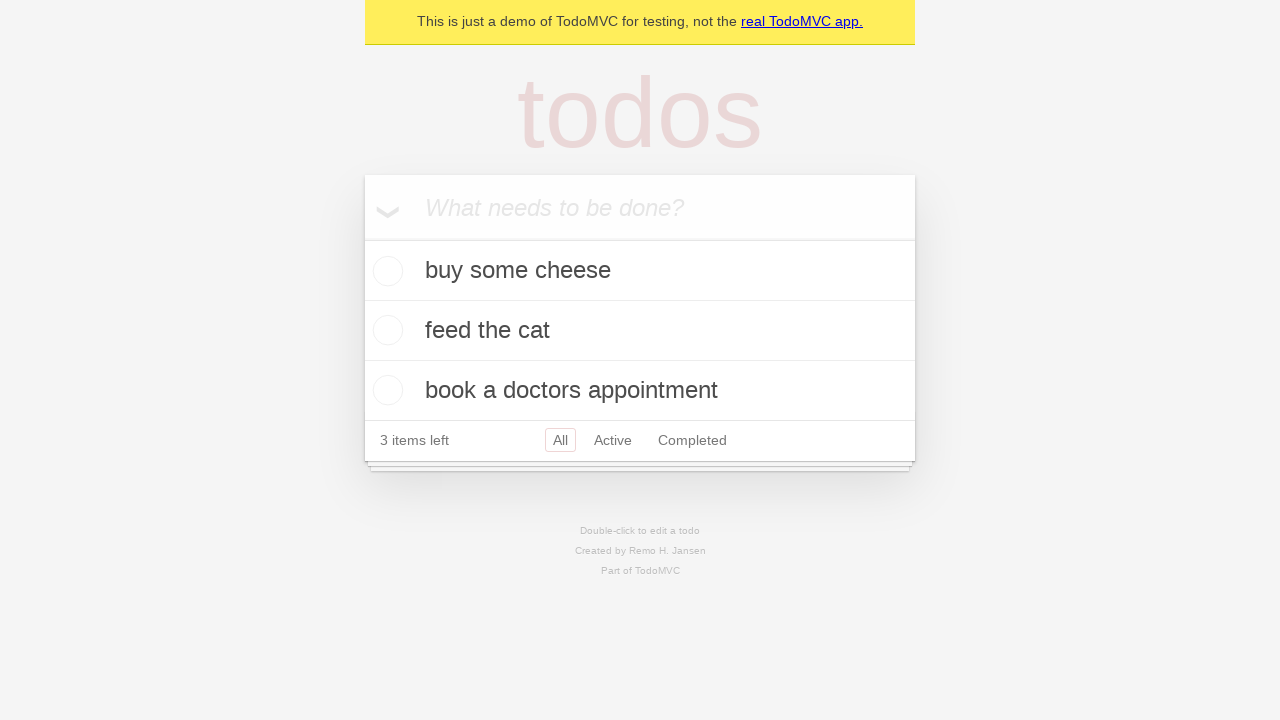

Checked 'Mark all as complete' checkbox at (362, 238) on internal:label="Mark all as complete"i
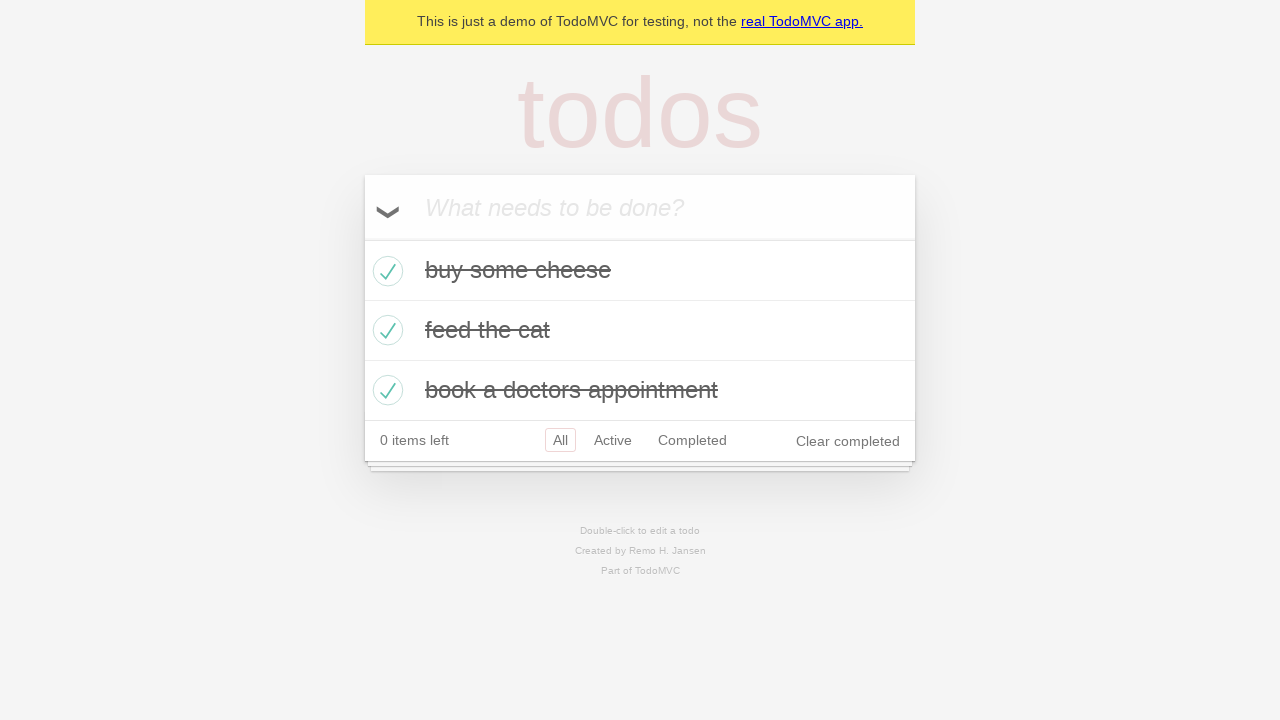

Unchecked the first todo item at (385, 271) on internal:testid=[data-testid="todo-item"s] >> nth=0 >> internal:role=checkbox
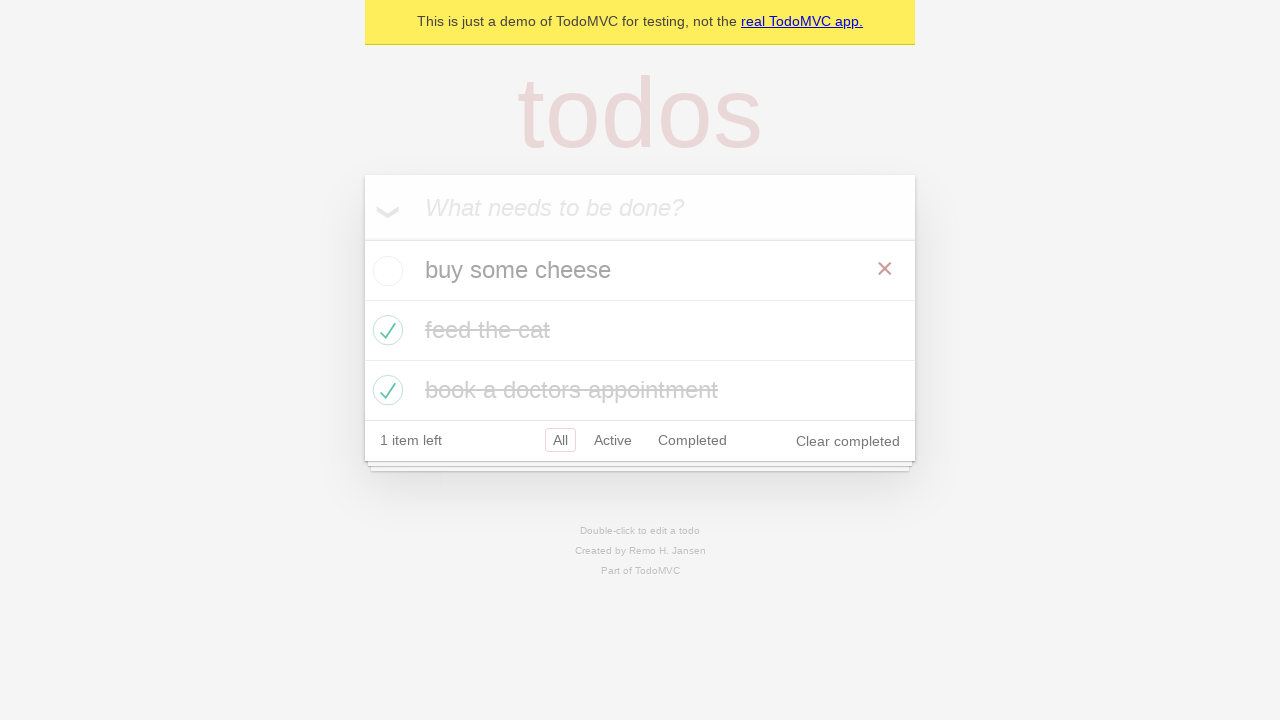

Re-checked the first todo item at (385, 271) on internal:testid=[data-testid="todo-item"s] >> nth=0 >> internal:role=checkbox
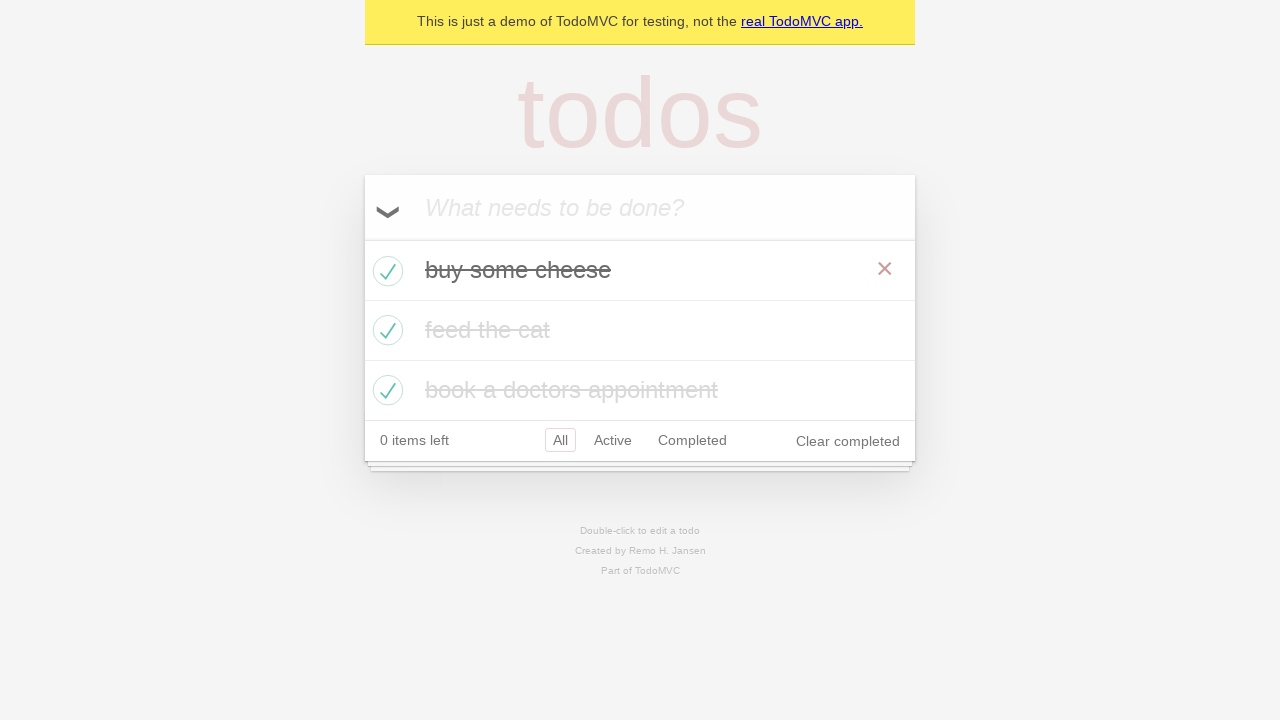

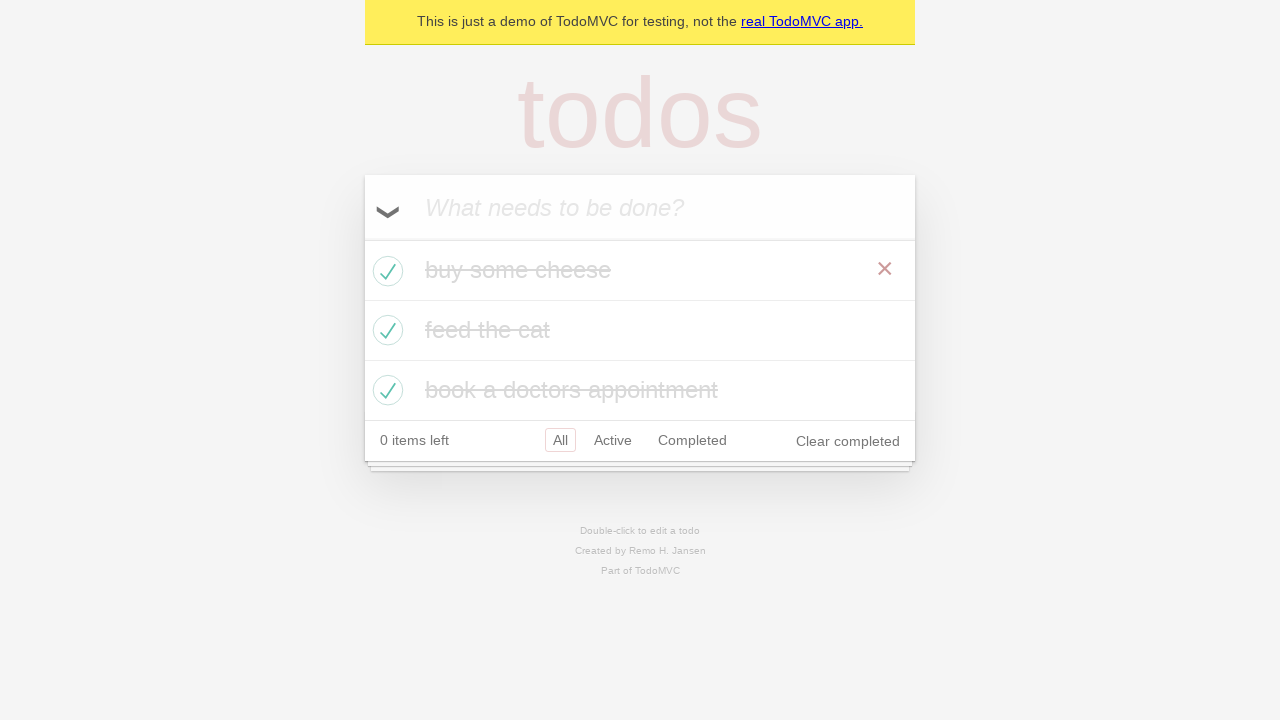